Tests color picker by setting a color value

Starting URL: https://www.selenium.dev/selenium/web/web-form.html

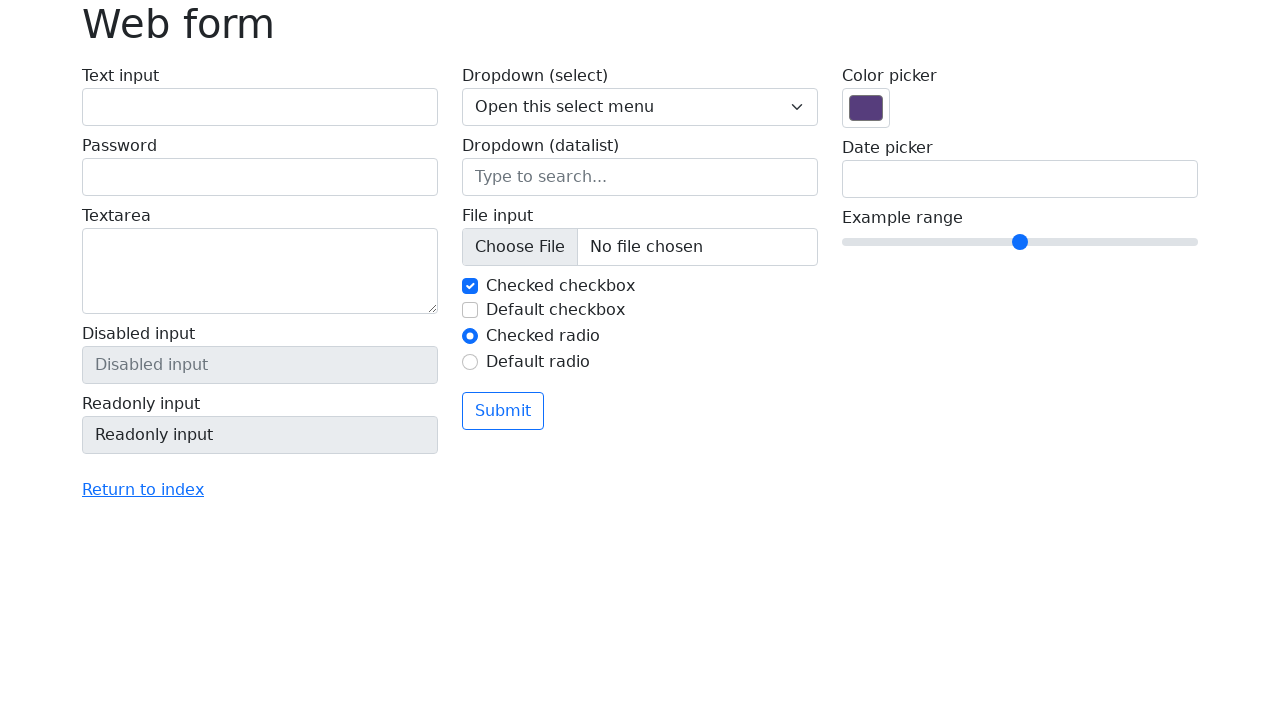

Clicked the color picker field at (866, 108) on [name="my-colors"]
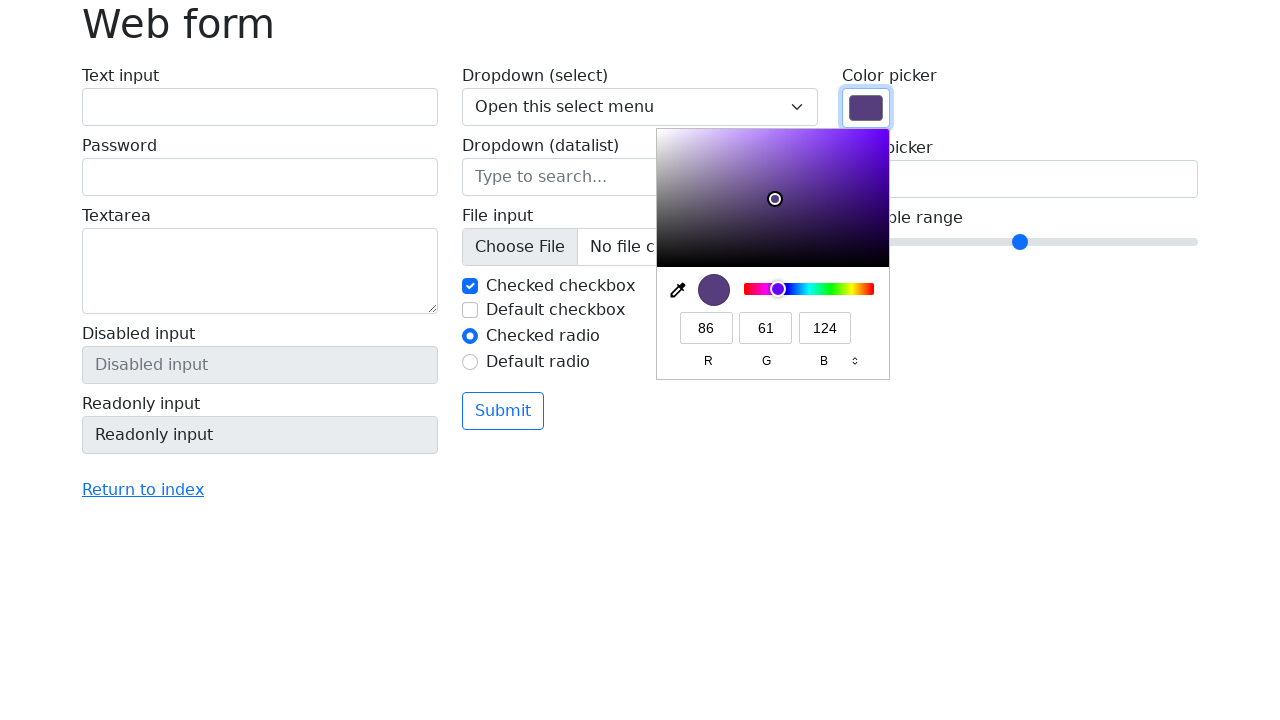

Set color value to #d22b2b on [name="my-colors"]
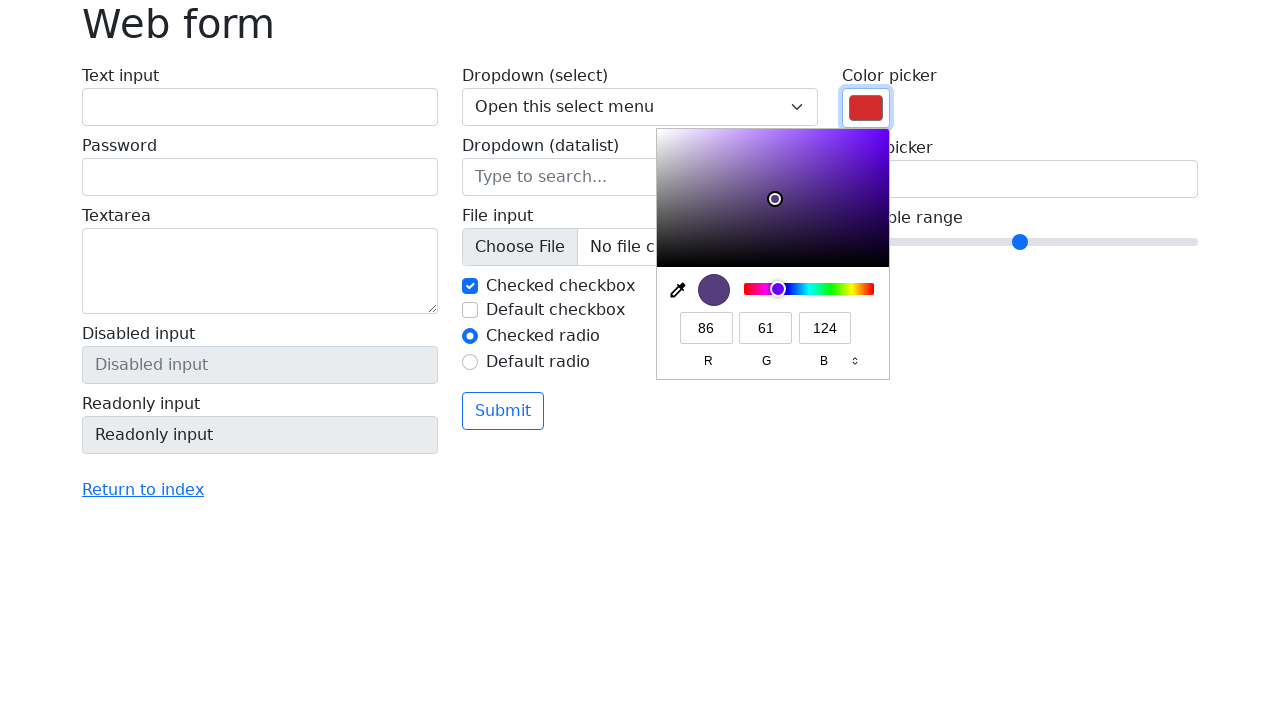

Verified color value is #d22b2b
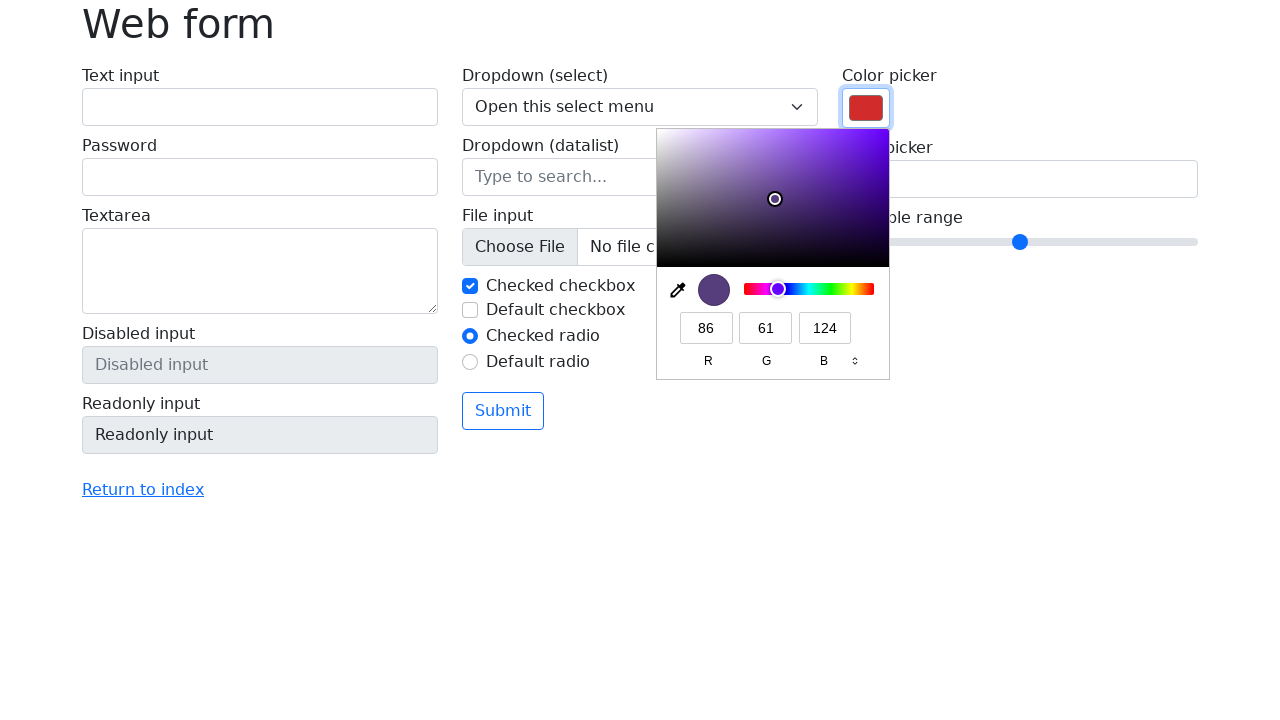

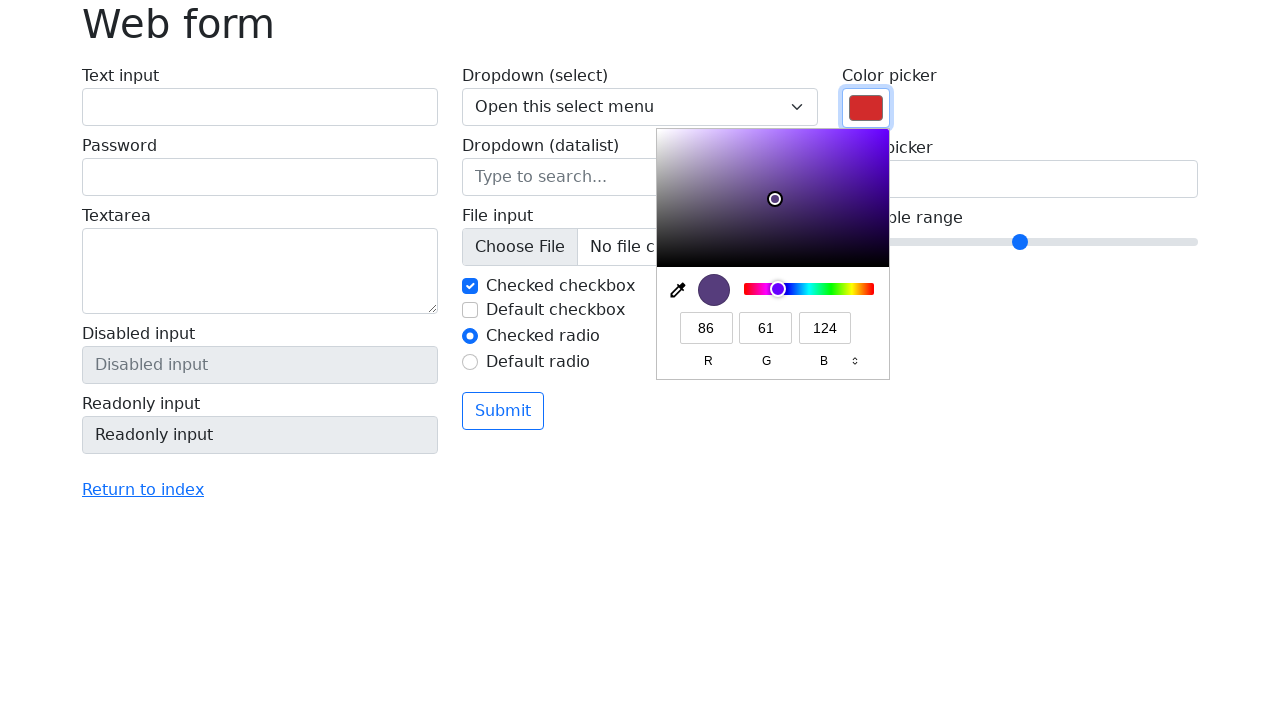